Tests calculator subtraction by clicking buttons 0 - 2 and verifying the result equals -2

Starting URL: https://testpages.eviltester.com/styled/apps/calculator.html

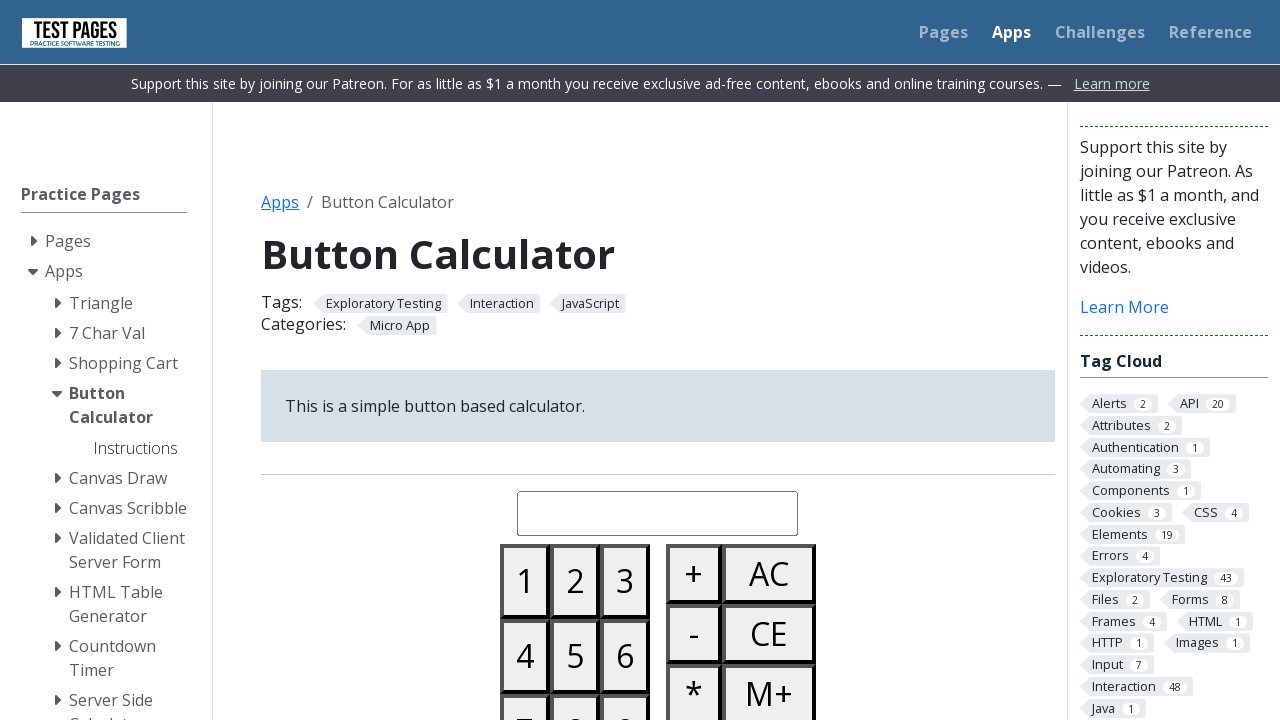

Clicked button 0 at (525, 360) on #button00
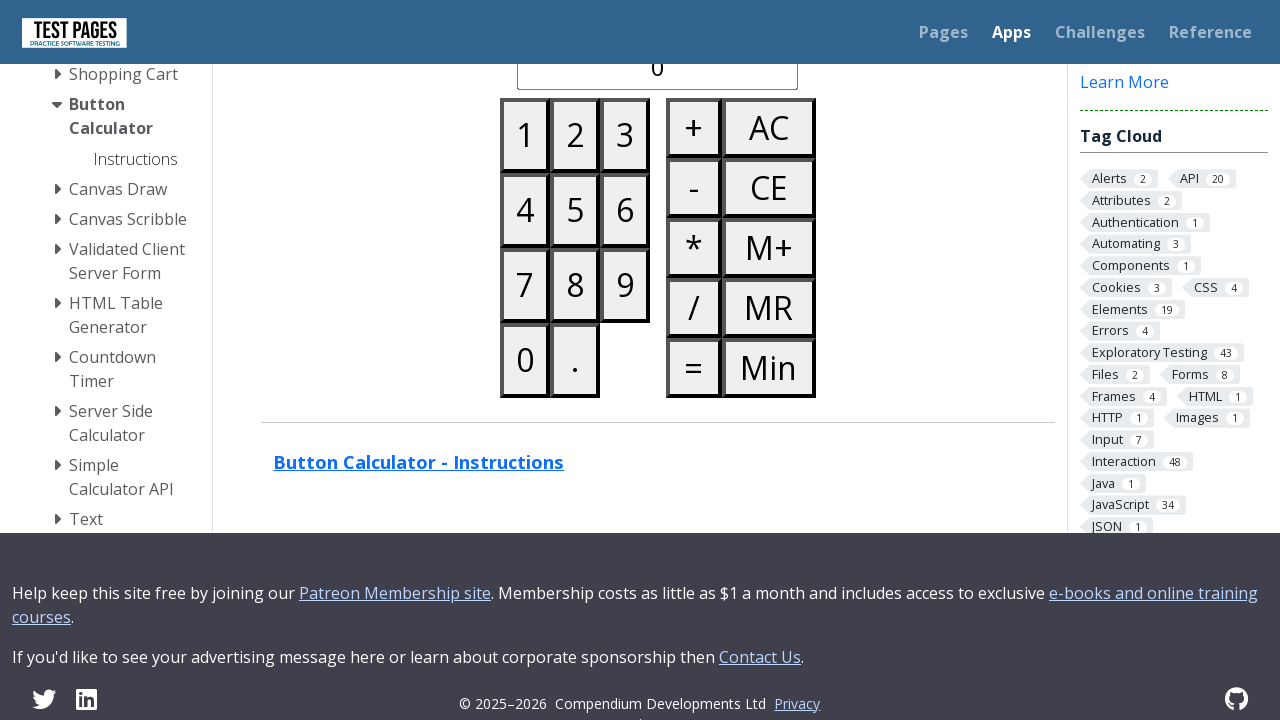

Clicked minus button at (694, 188) on #buttonminus
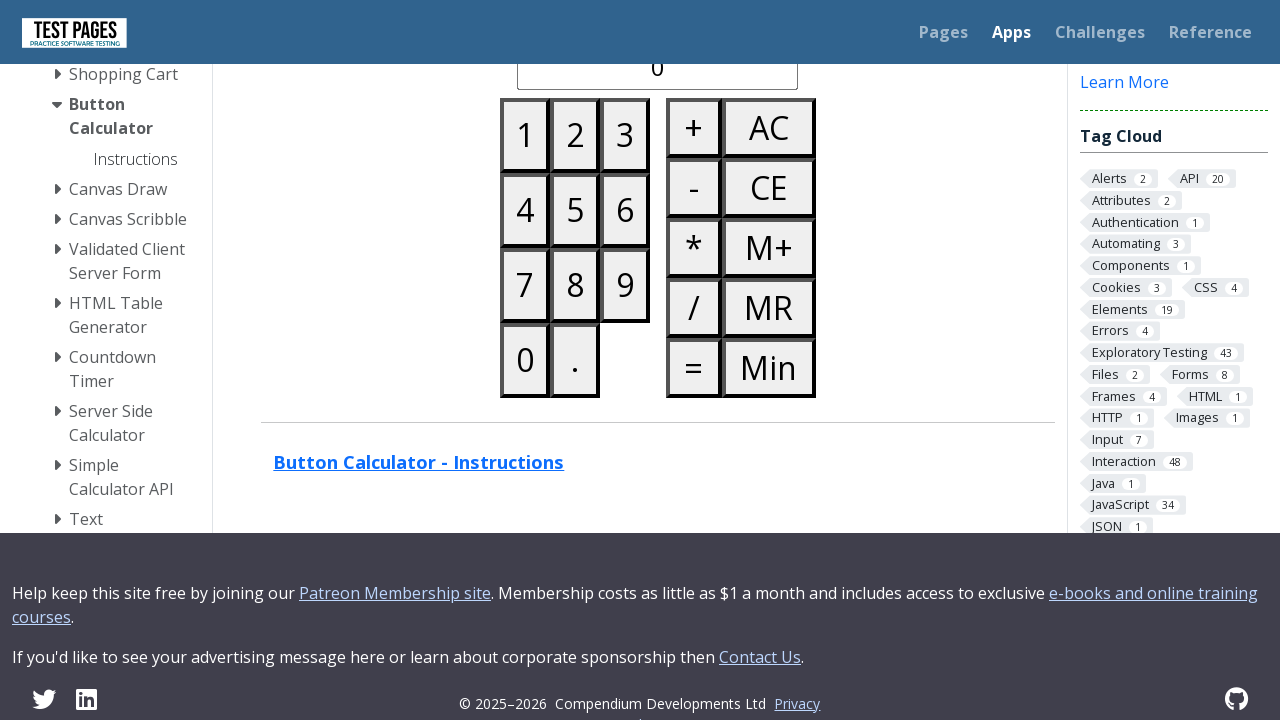

Clicked button 2 at (575, 135) on #button02
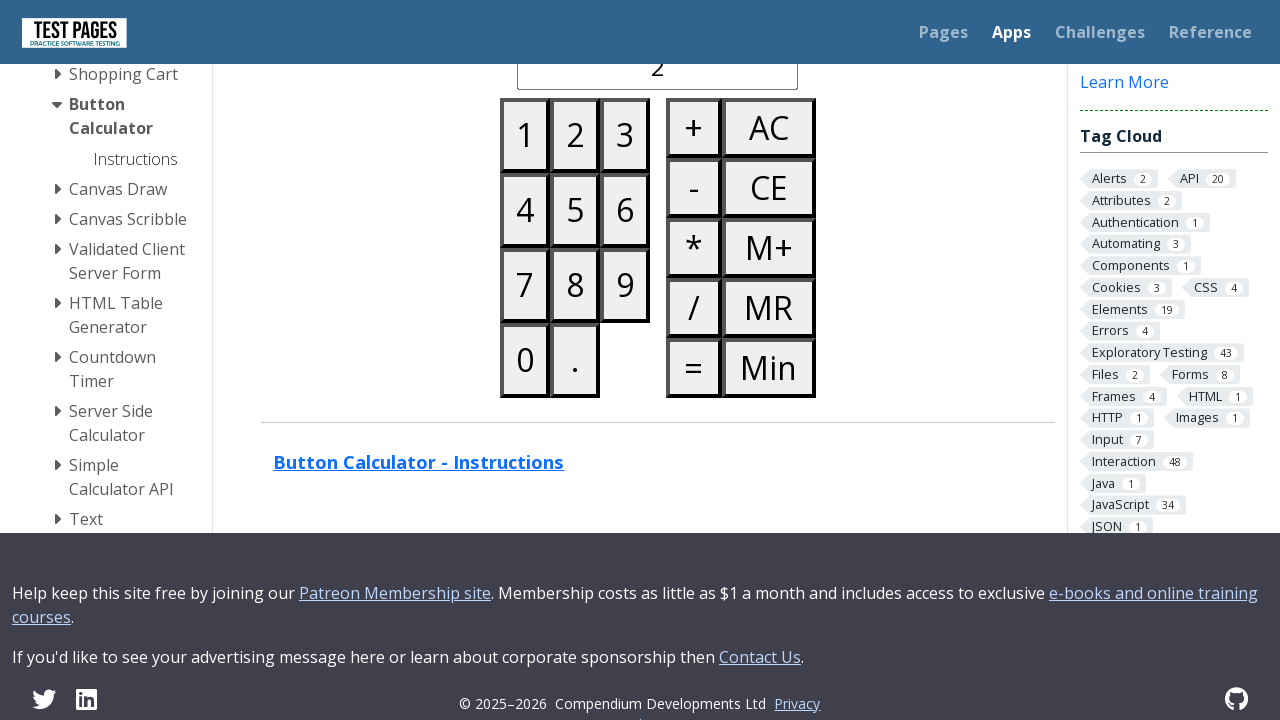

Clicked equals button at (694, 368) on #buttonequals
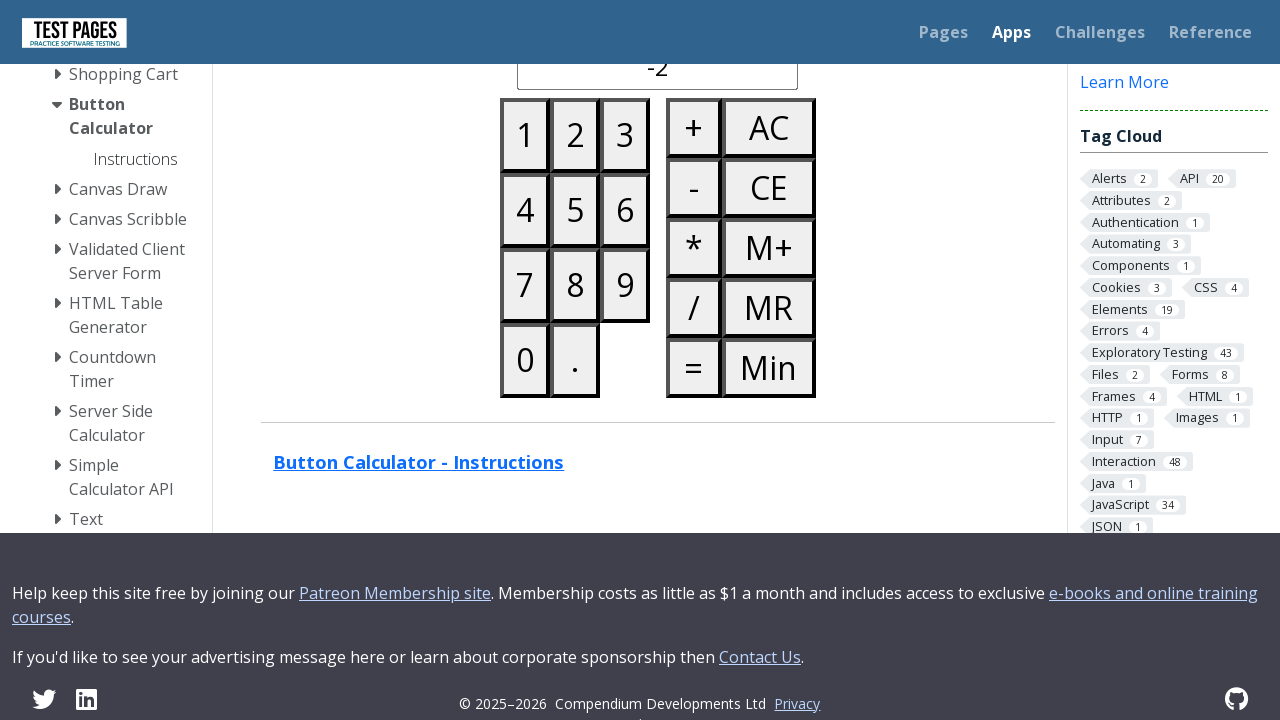

Verified calculator result equals -2
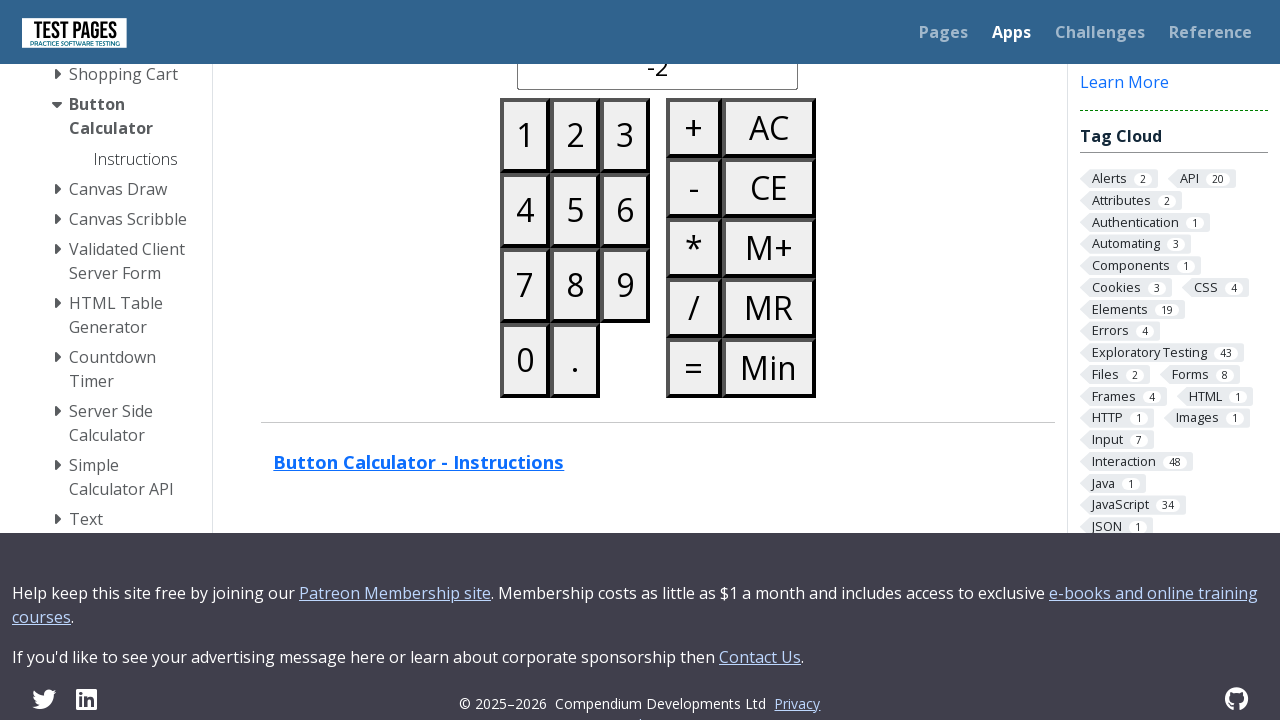

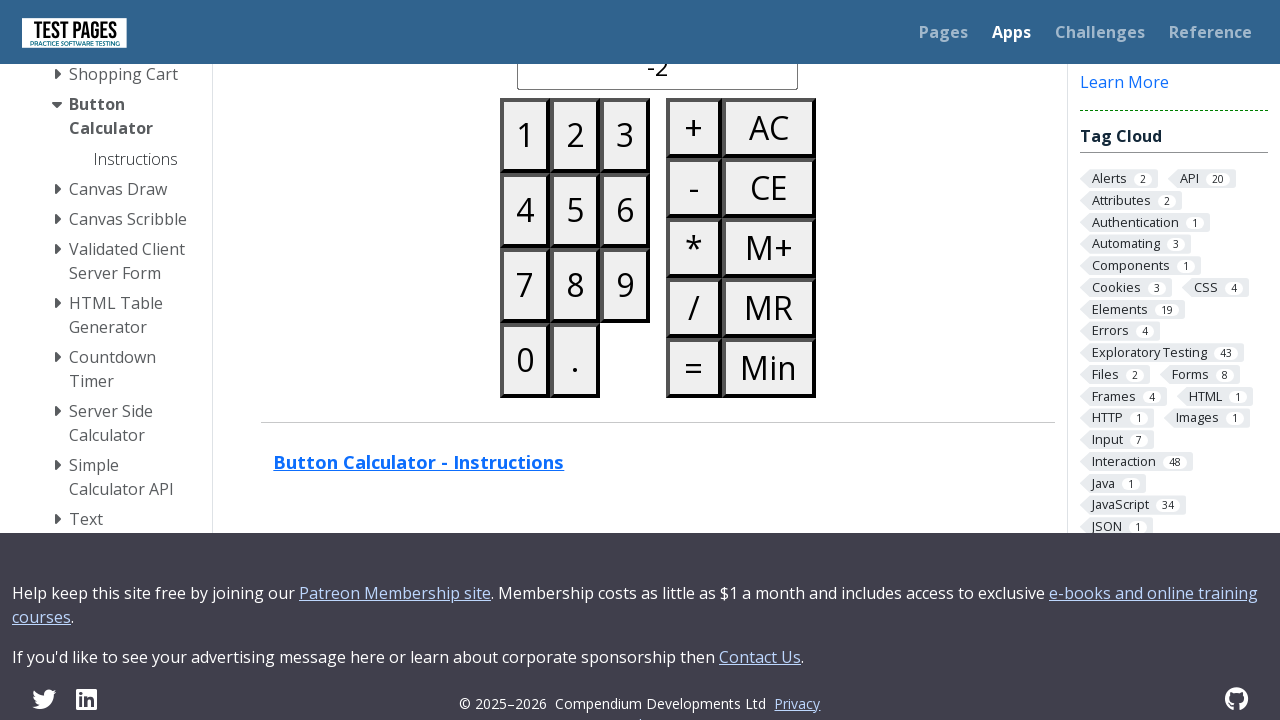